Tests deleting a row from a web table by clicking the delete button for the third record

Starting URL: https://demoqa.com/webtables

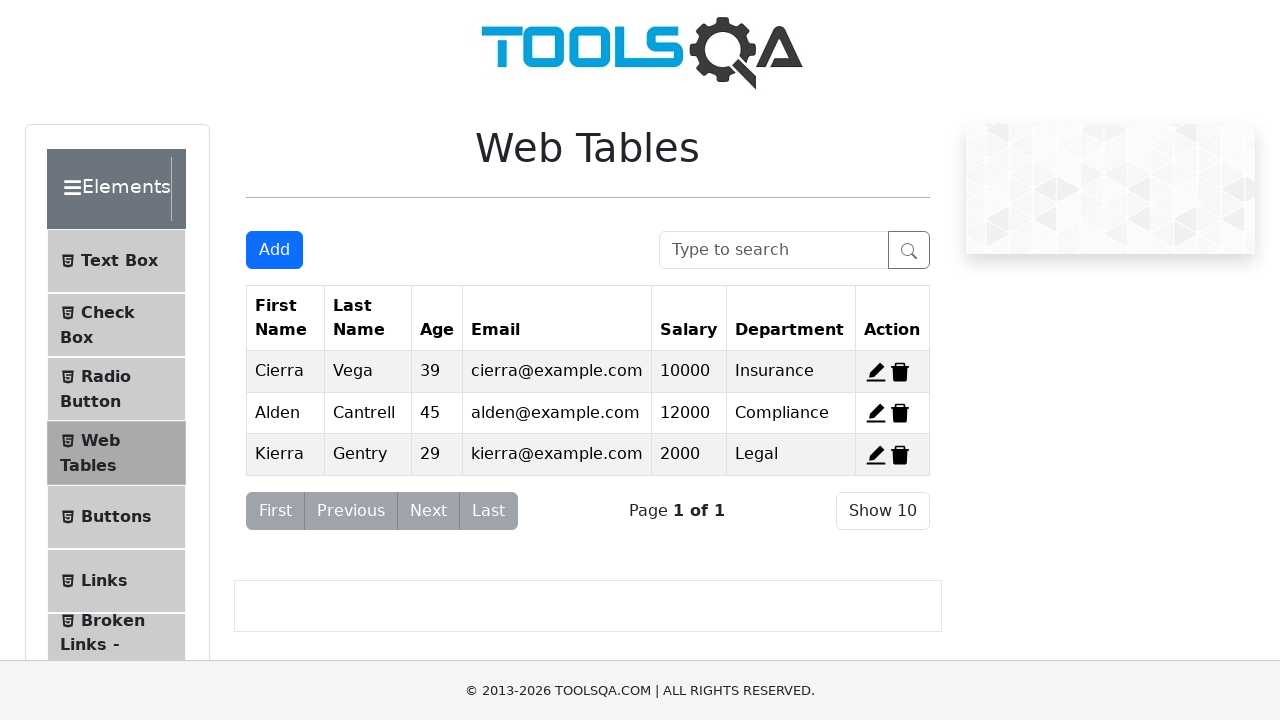

Clicked delete button for the third record at (900, 454) on #delete-record-3
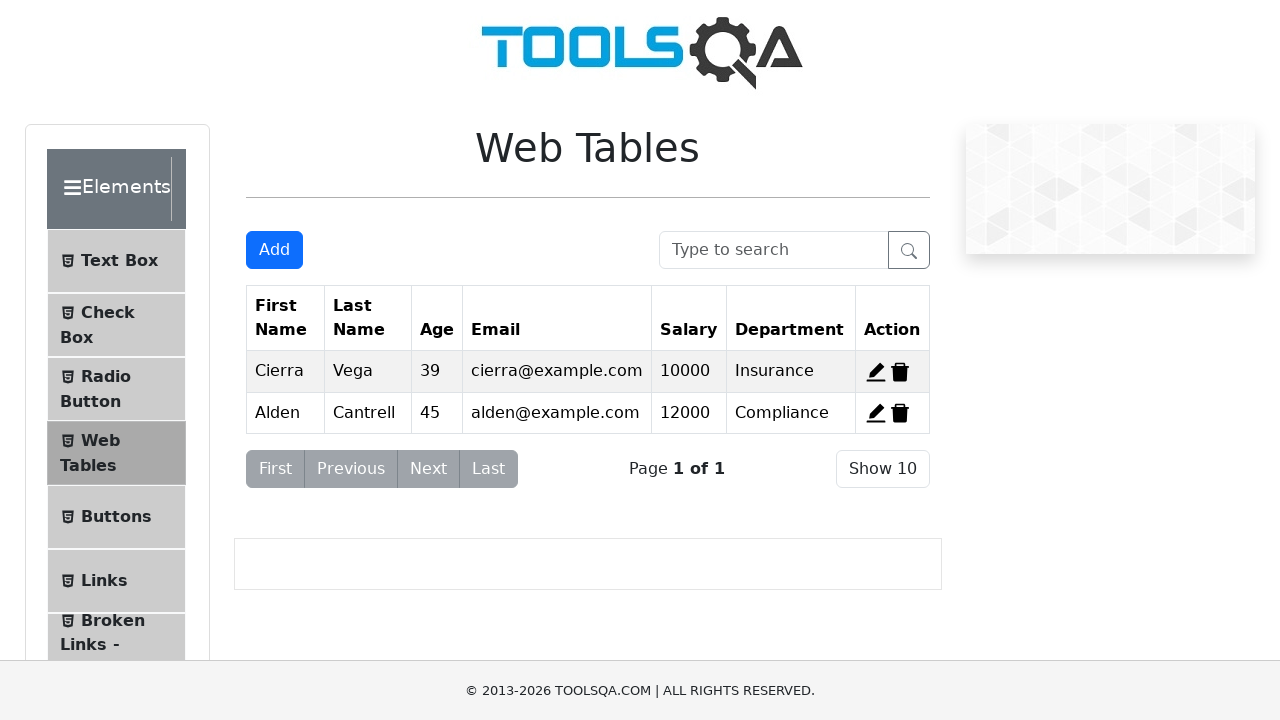

Waited 500ms for deletion to complete
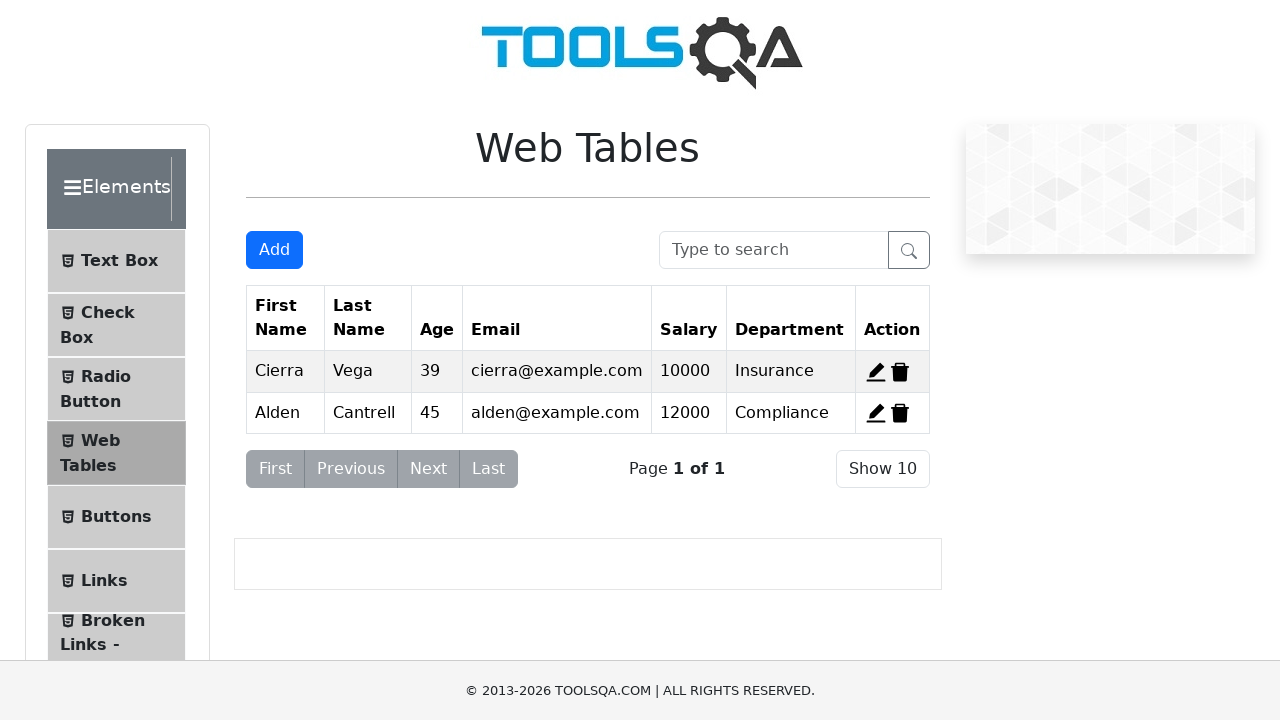

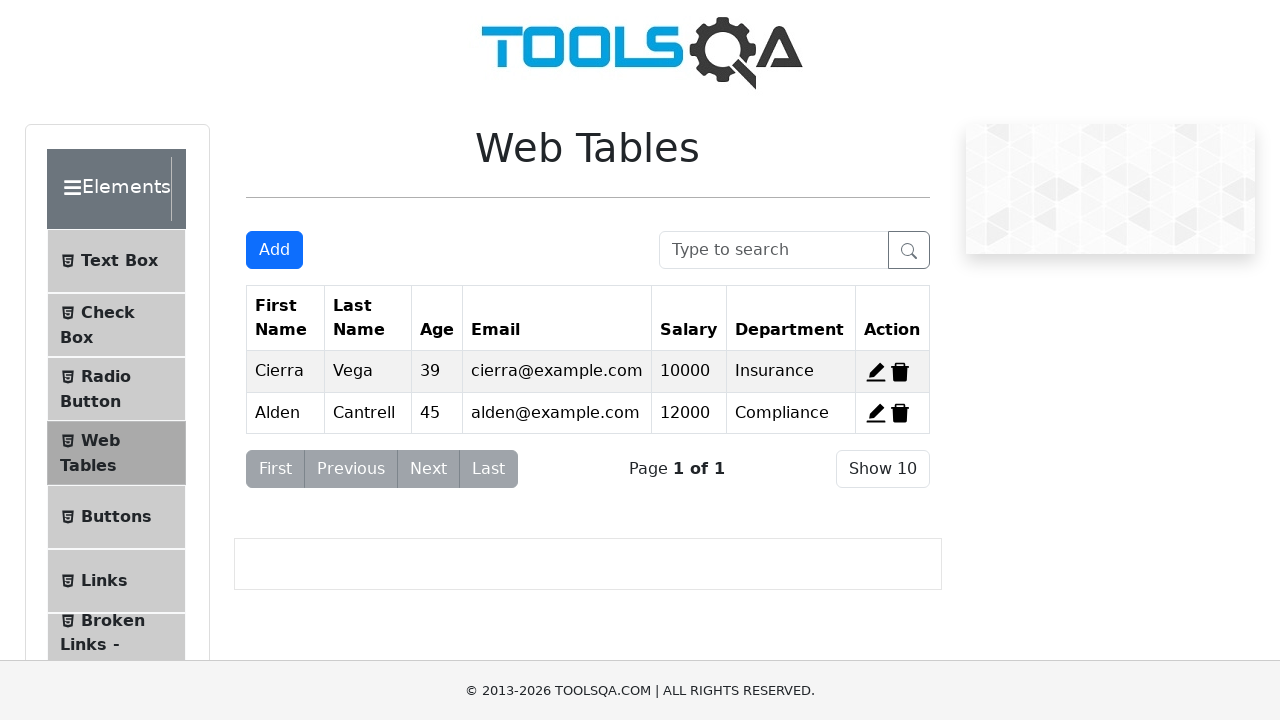